Tests DuckDuckGo search functionality by entering a search query into the search box

Starting URL: https://duckduckgo.com/

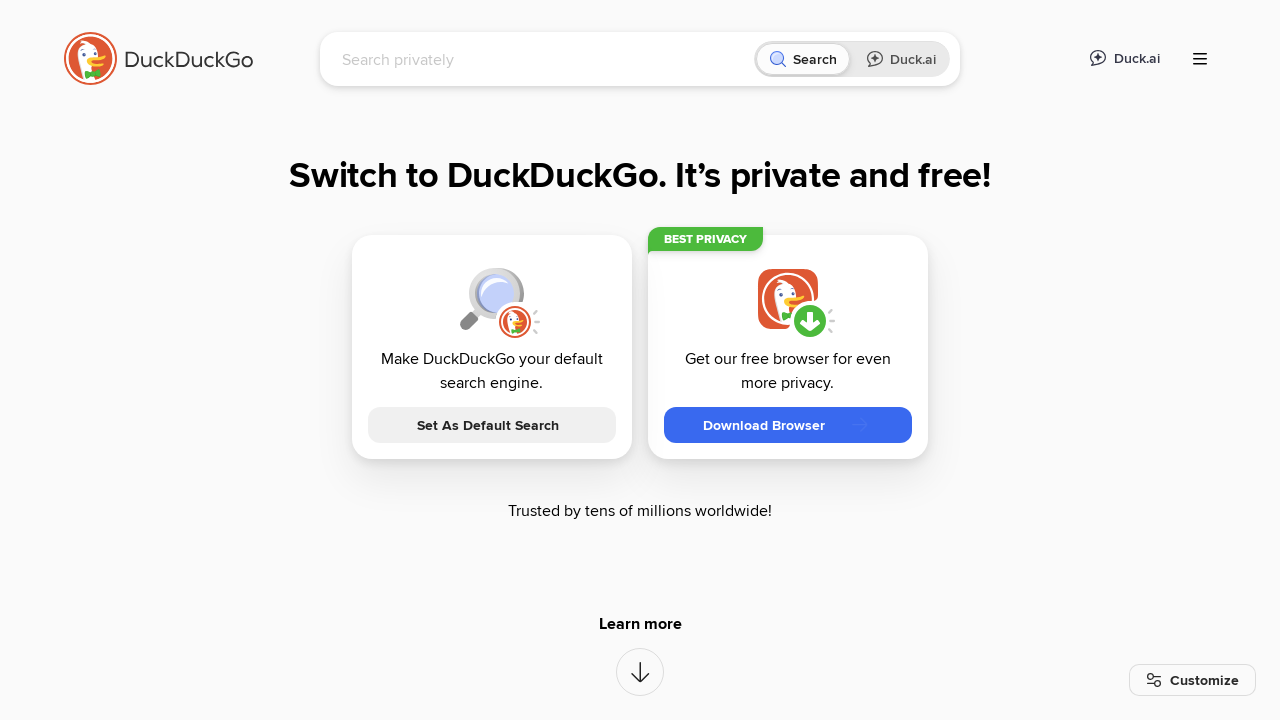

Filled DuckDuckGo search box with 'selenium automation testing' on input[name='q']
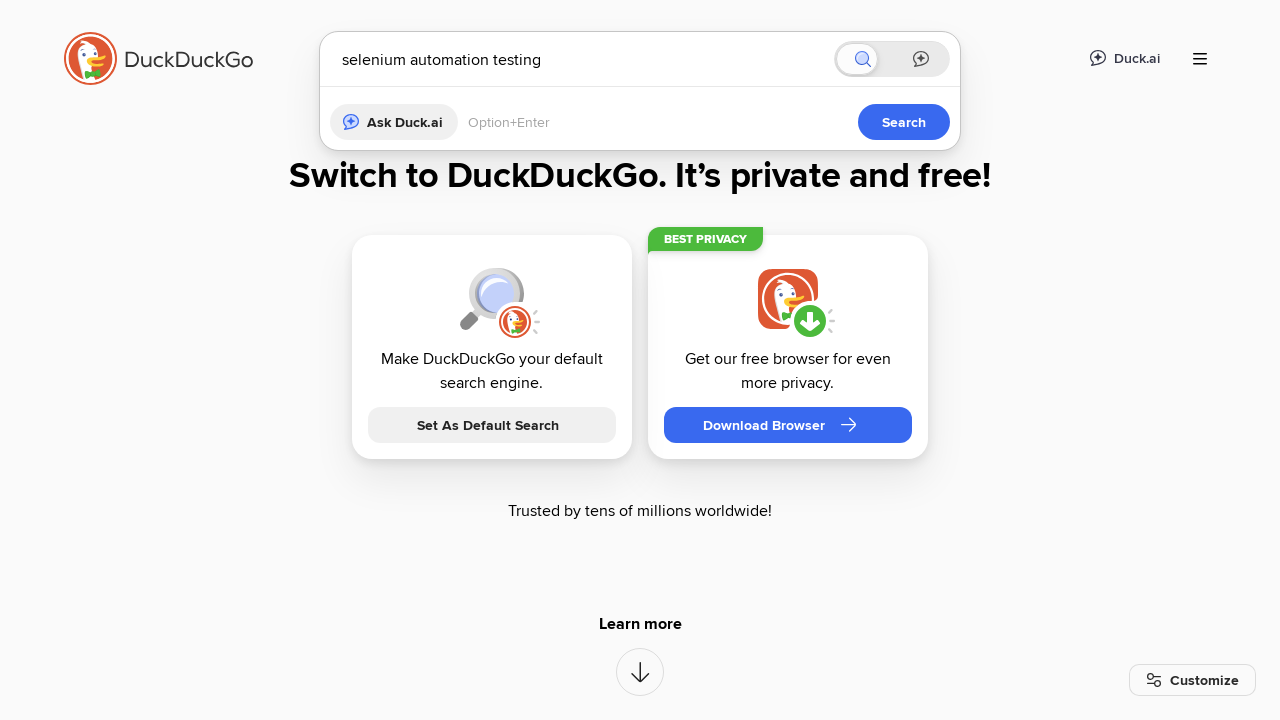

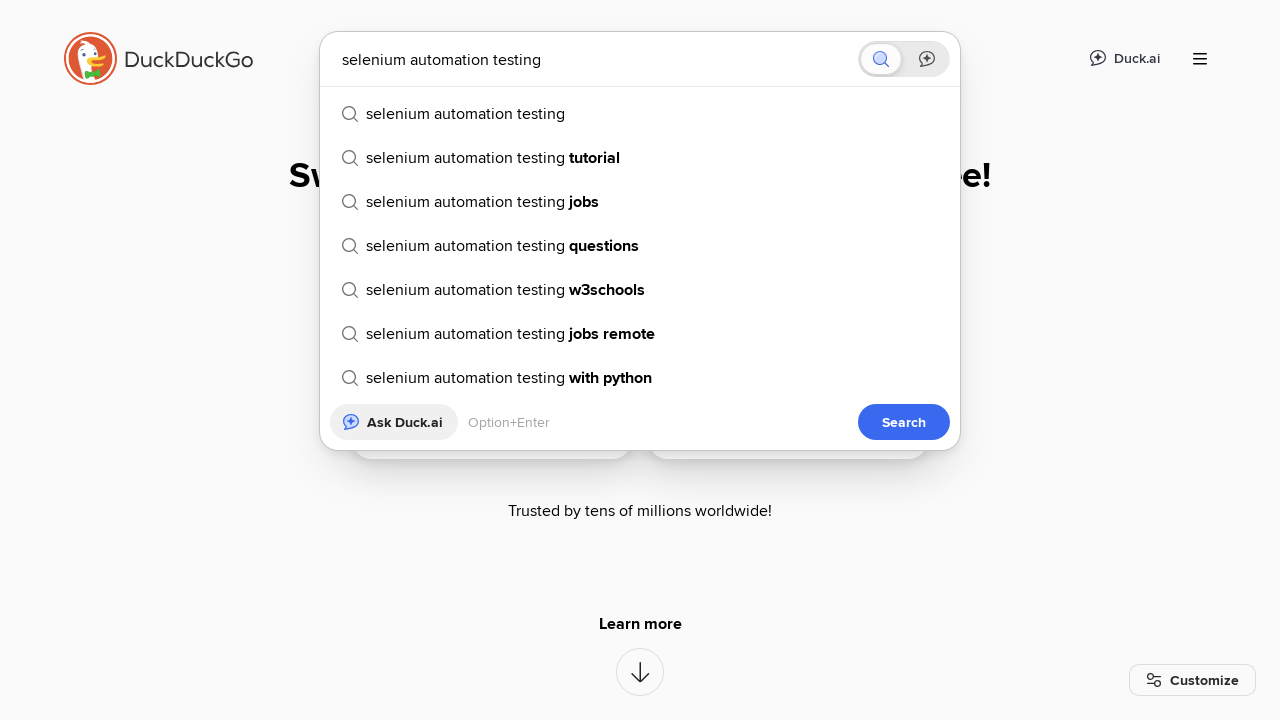